Tests entering text into a JavaScript prompt dialog and verifies the entered text is displayed

Starting URL: https://the-internet.herokuapp.com/javascript_alerts

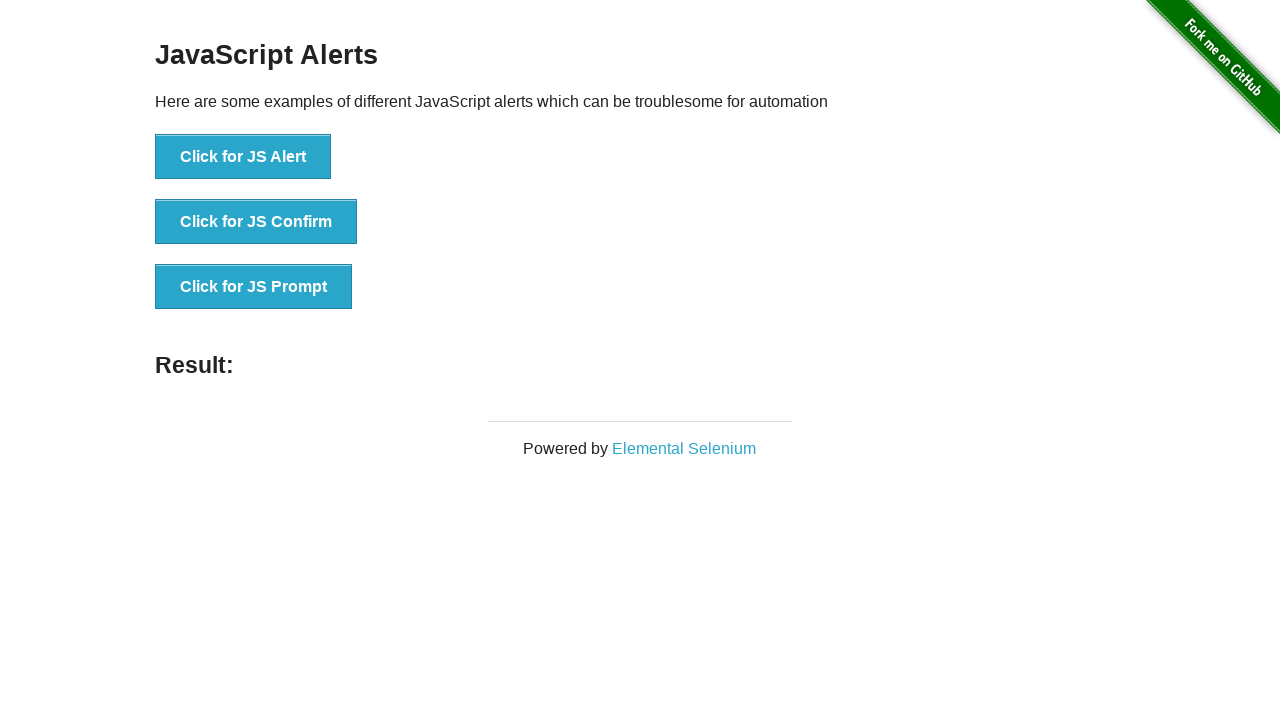

Set up dialog handler to accept prompt with text 'test123@example.com'
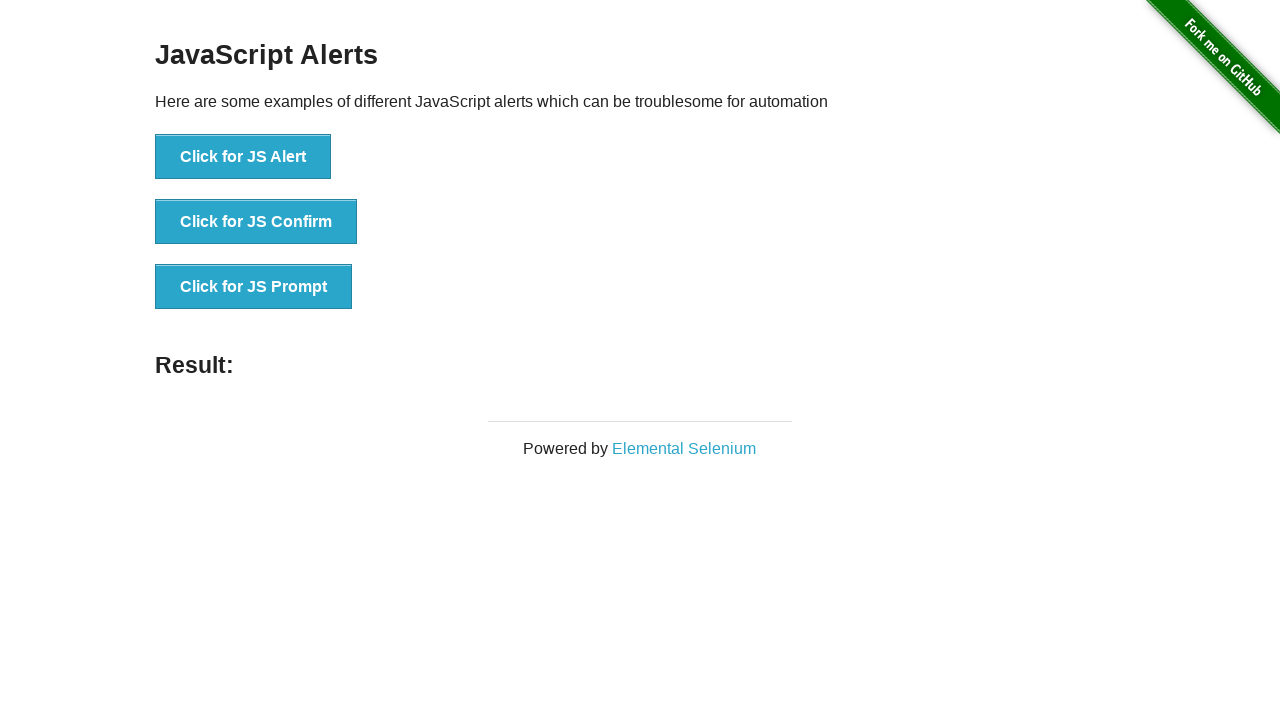

Clicked button to trigger JavaScript prompt dialog at (254, 287) on button[onclick='jsPrompt()']
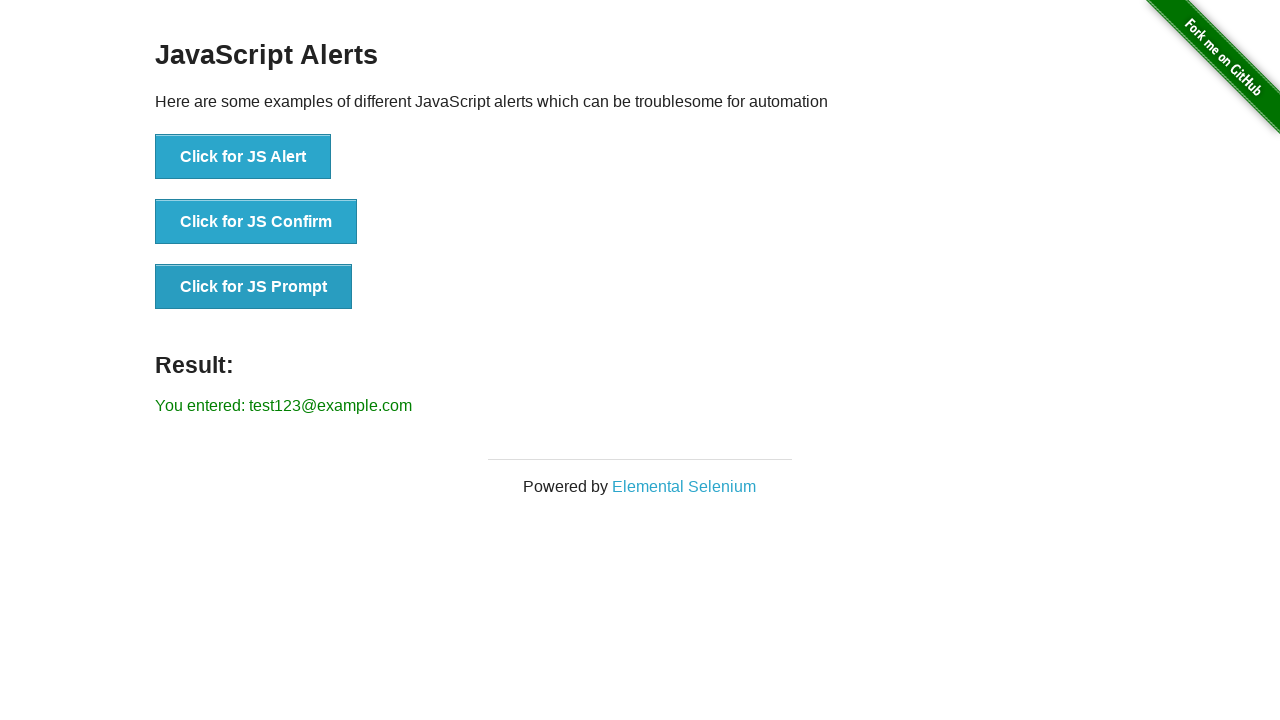

Waited for result element to appear
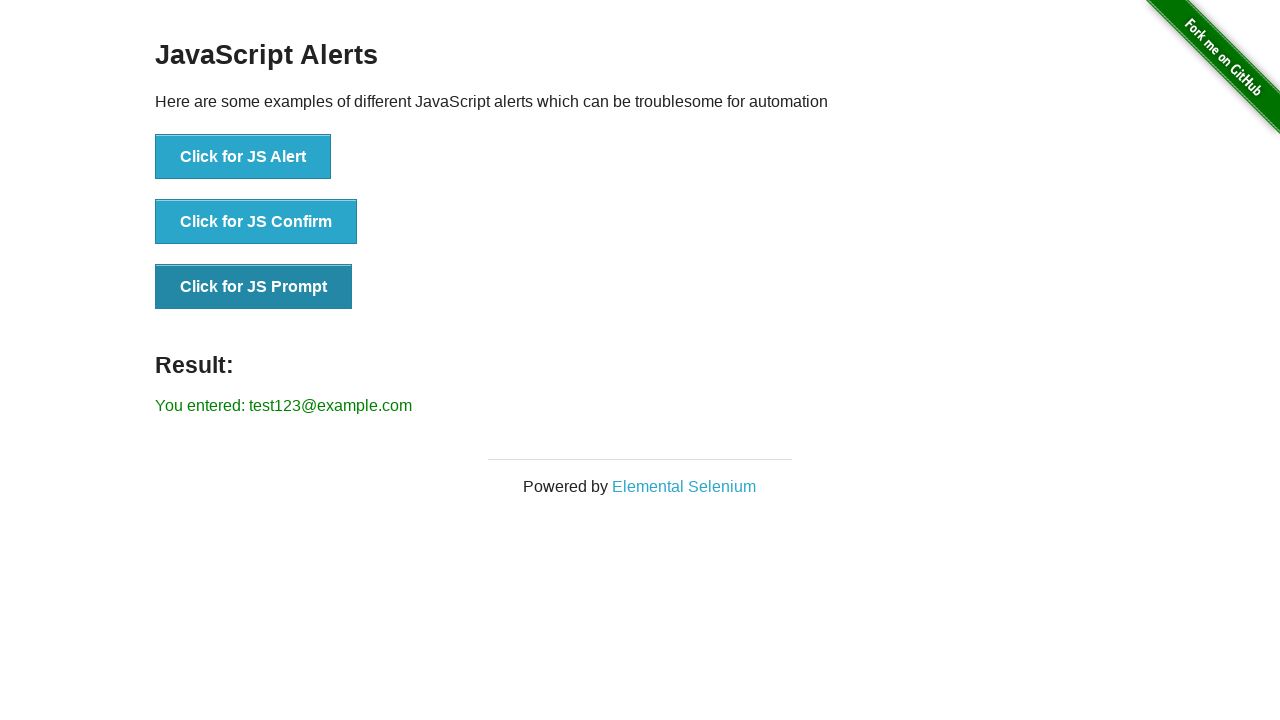

Retrieved text content from result element
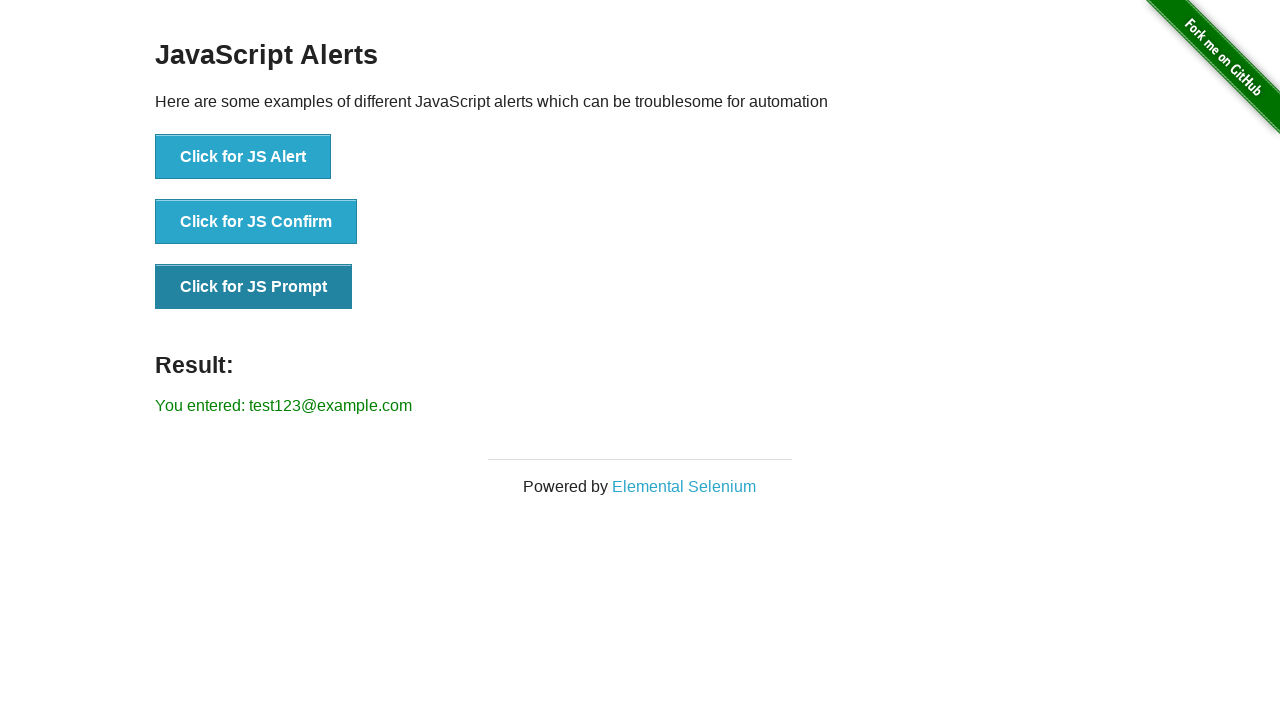

Verified result text matches expected value: 'You entered: test123@example.com'
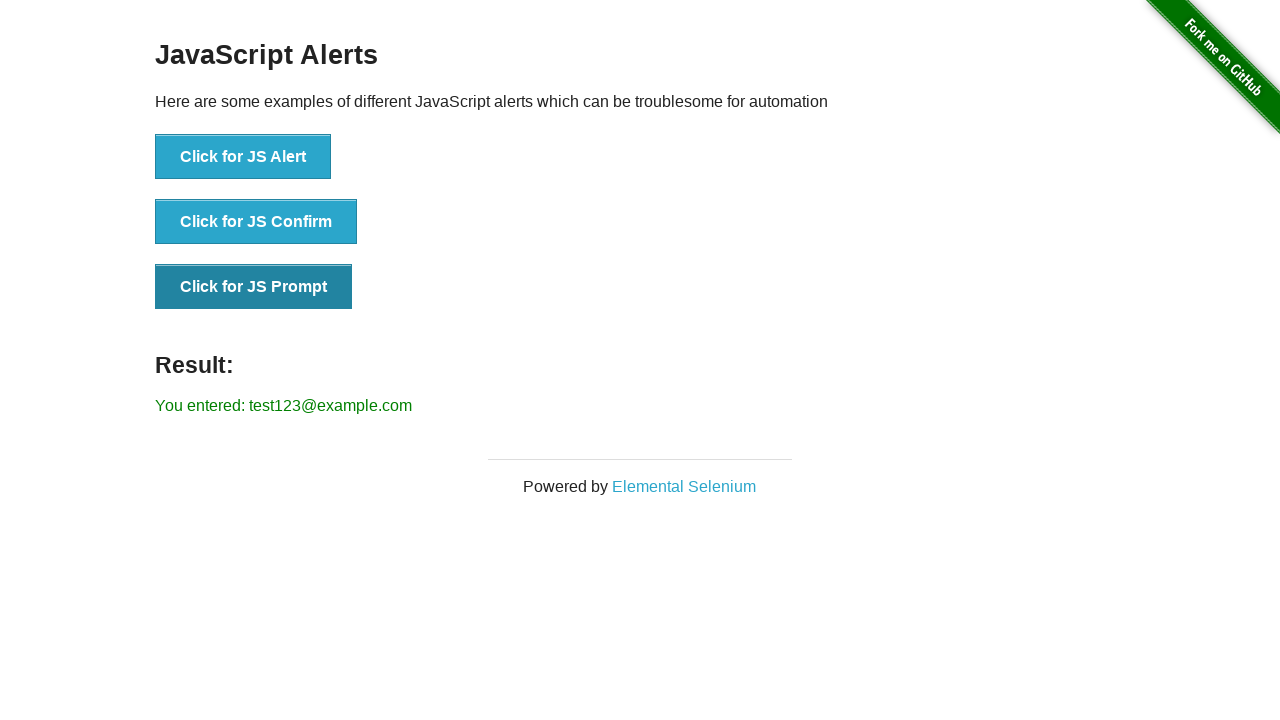

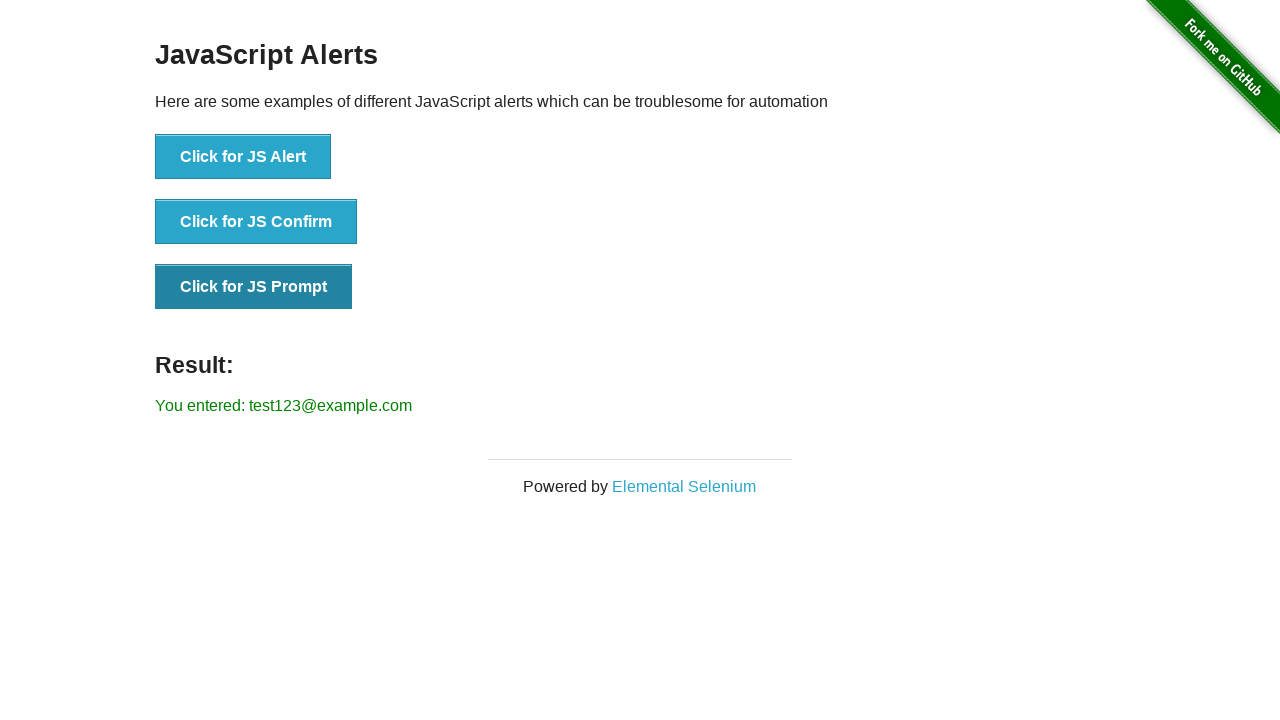